Tests checkbox handling on a practice automation site by selecting the first 2 day-of-week checkboxes and then unselecting any selected checkboxes

Starting URL: https://testautomationpractice.blogspot.com/

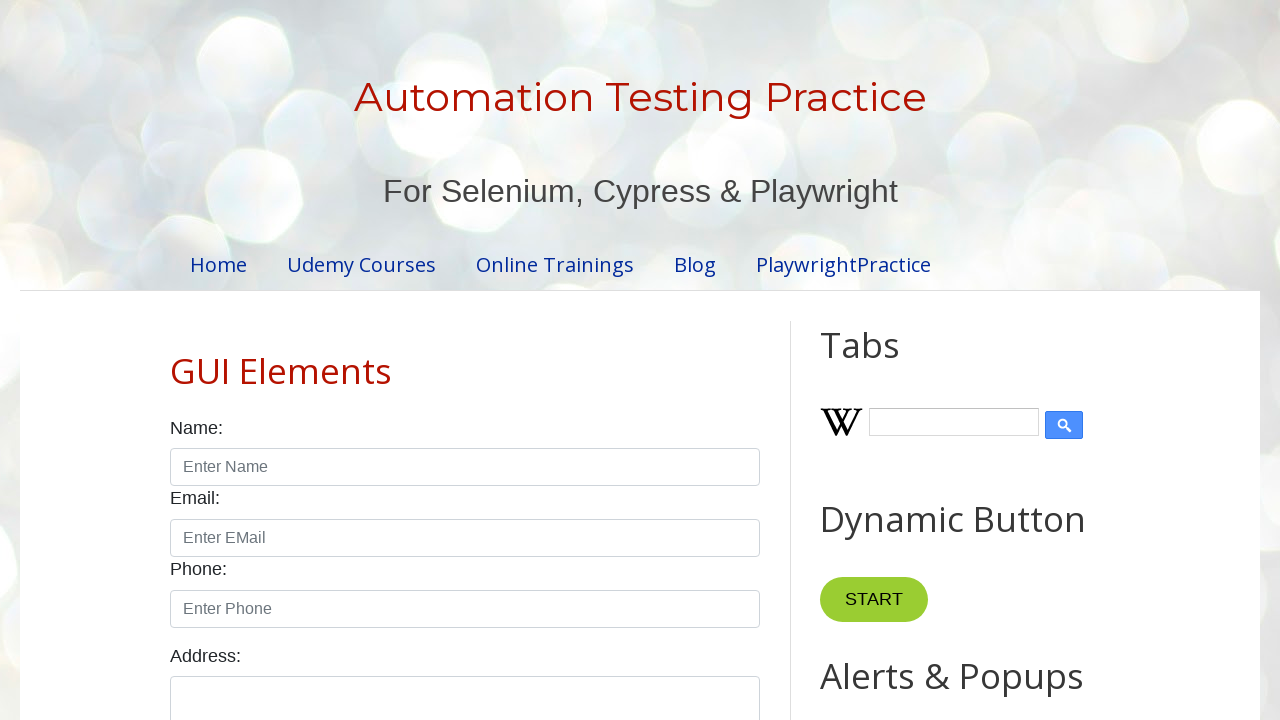

Navigated to practice automation site
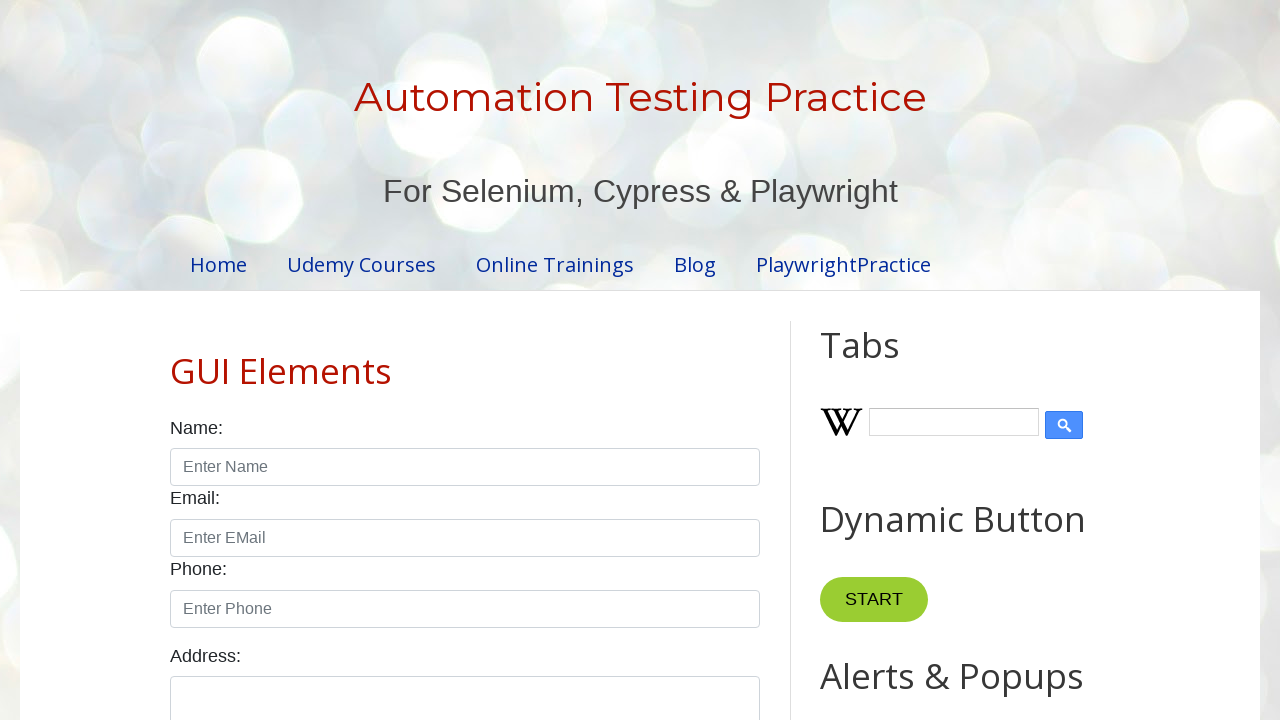

Located all day-of-week checkboxes
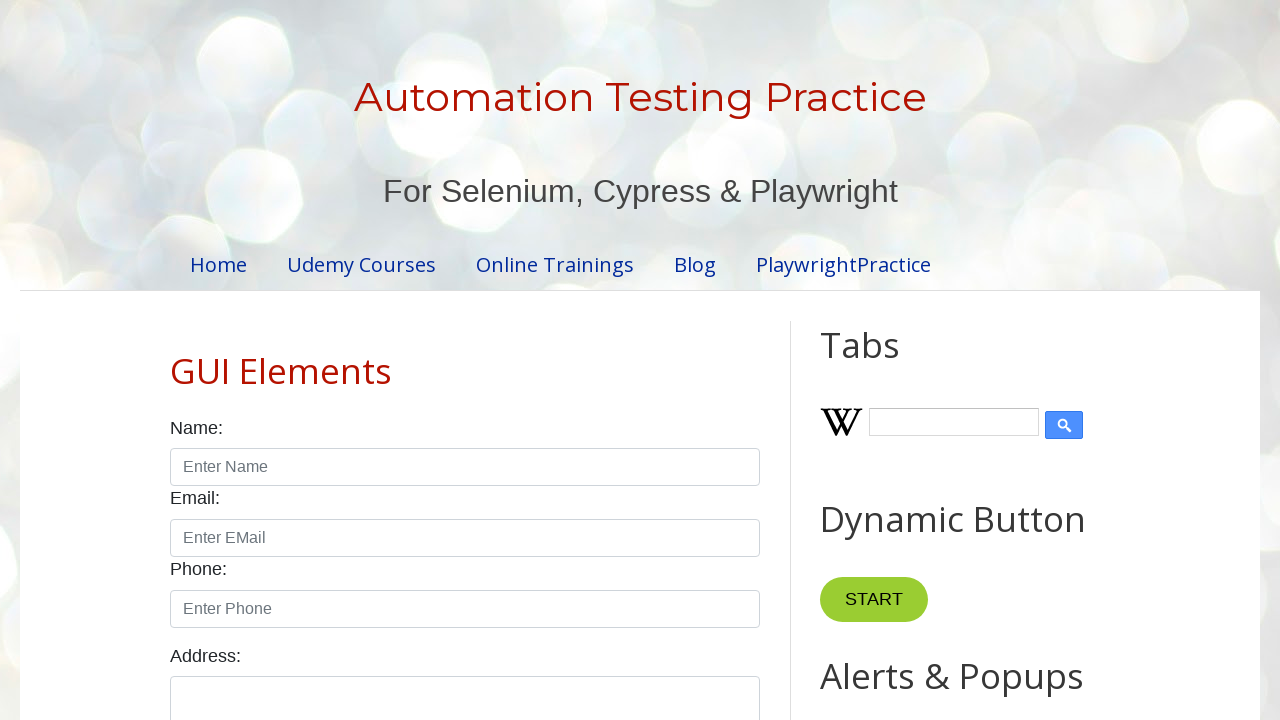

Found 7 day-of-week checkboxes
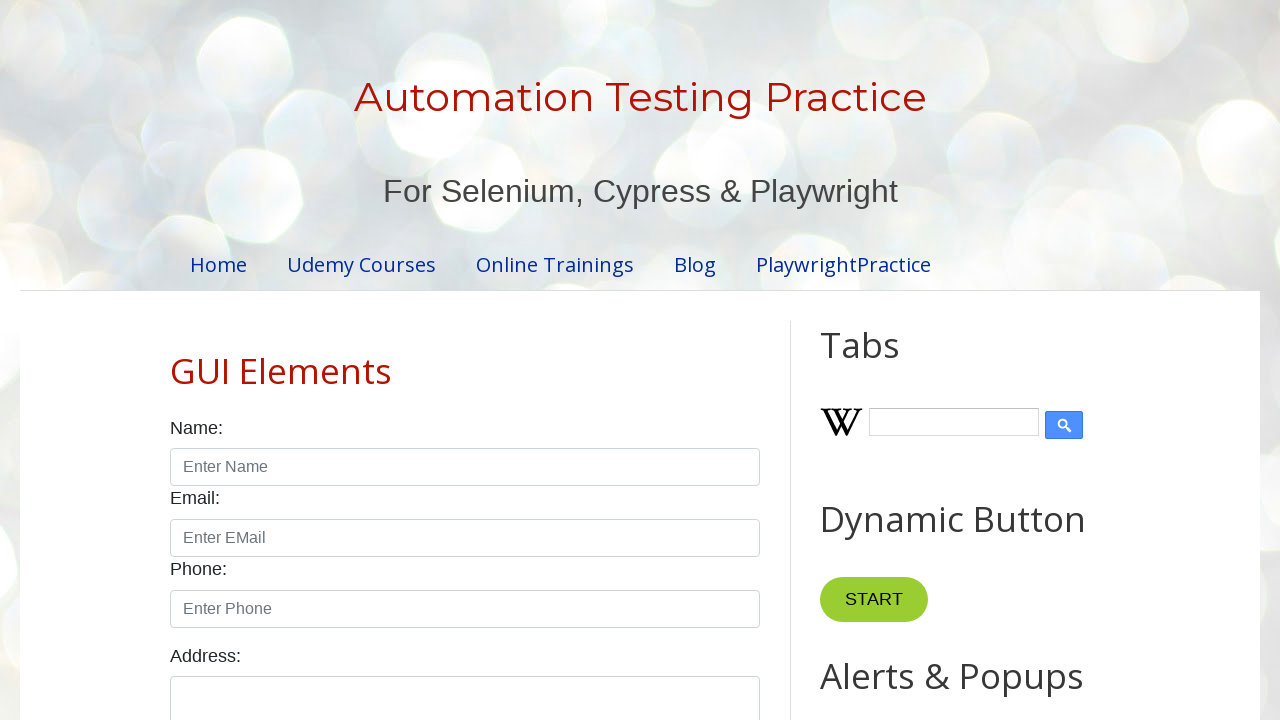

Selected checkbox 1 (first 2 day-of-week checkboxes) at (176, 360) on xpath=//input[@type='checkbox' and contains(@id,'day')] >> nth=0
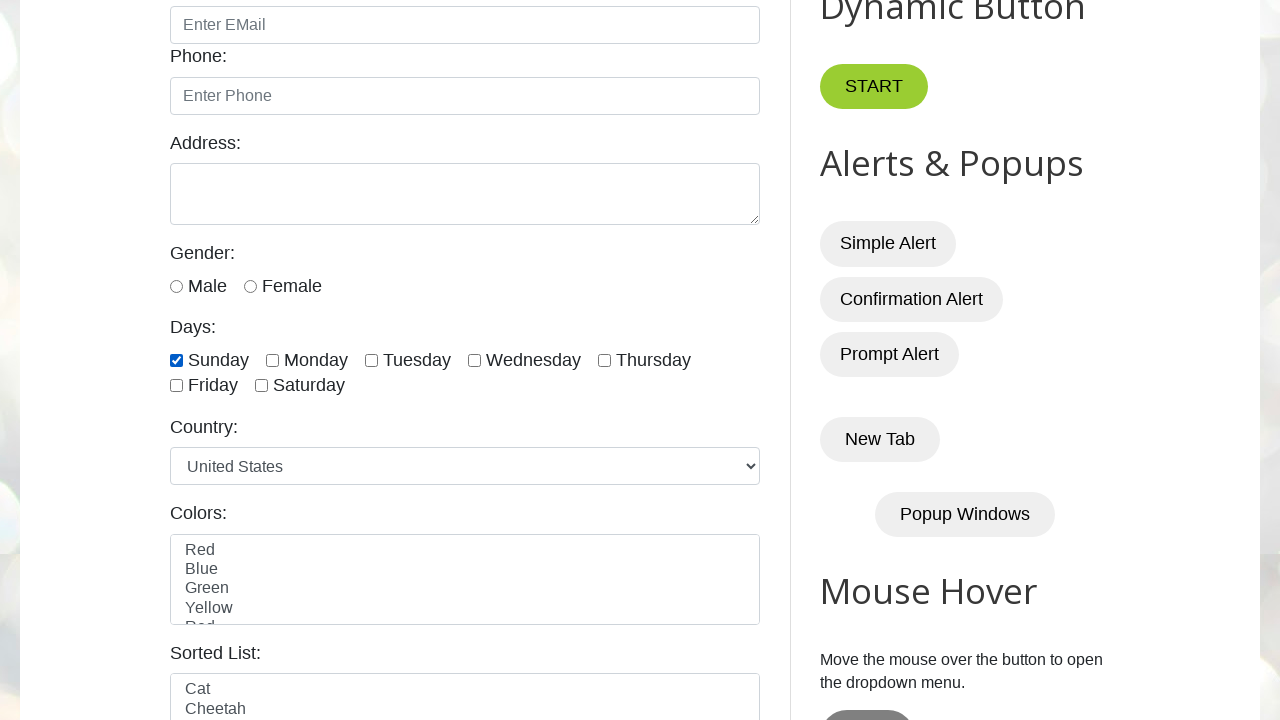

Selected checkbox 2 (first 2 day-of-week checkboxes) at (272, 360) on xpath=//input[@type='checkbox' and contains(@id,'day')] >> nth=1
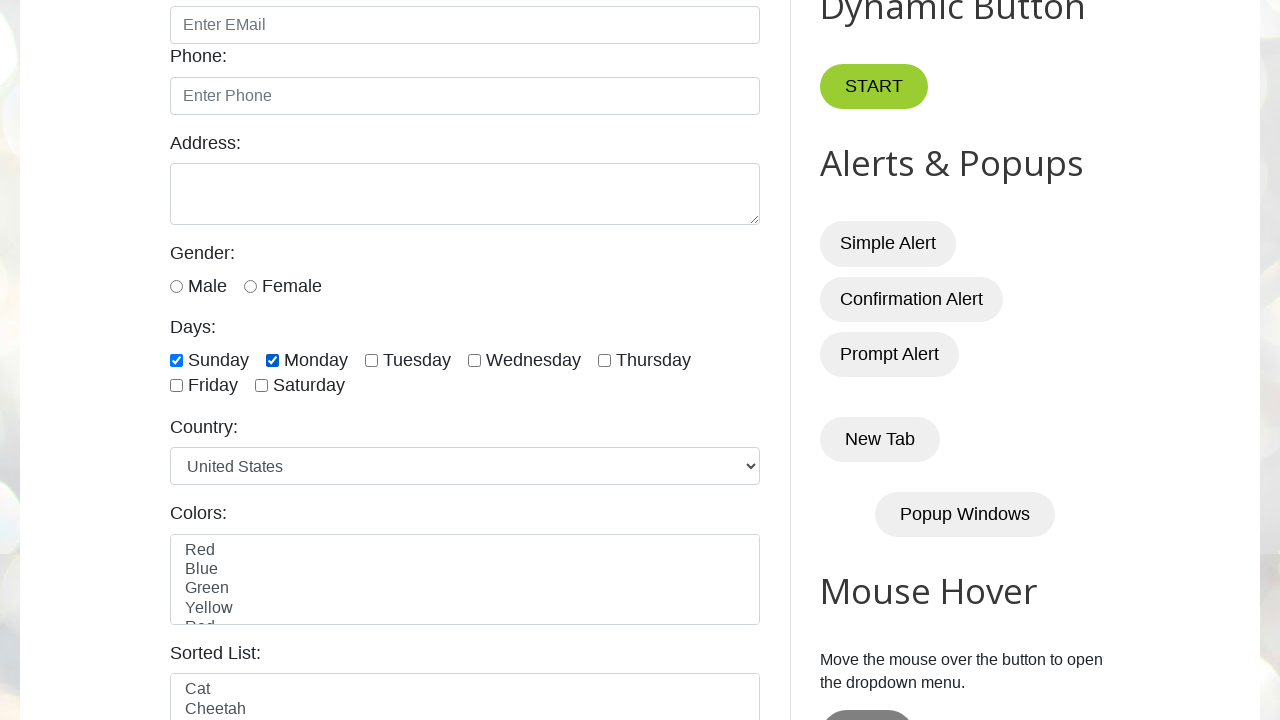

Unselected checkbox 1 at (176, 360) on xpath=//input[@type='checkbox' and contains(@id,'day')] >> nth=0
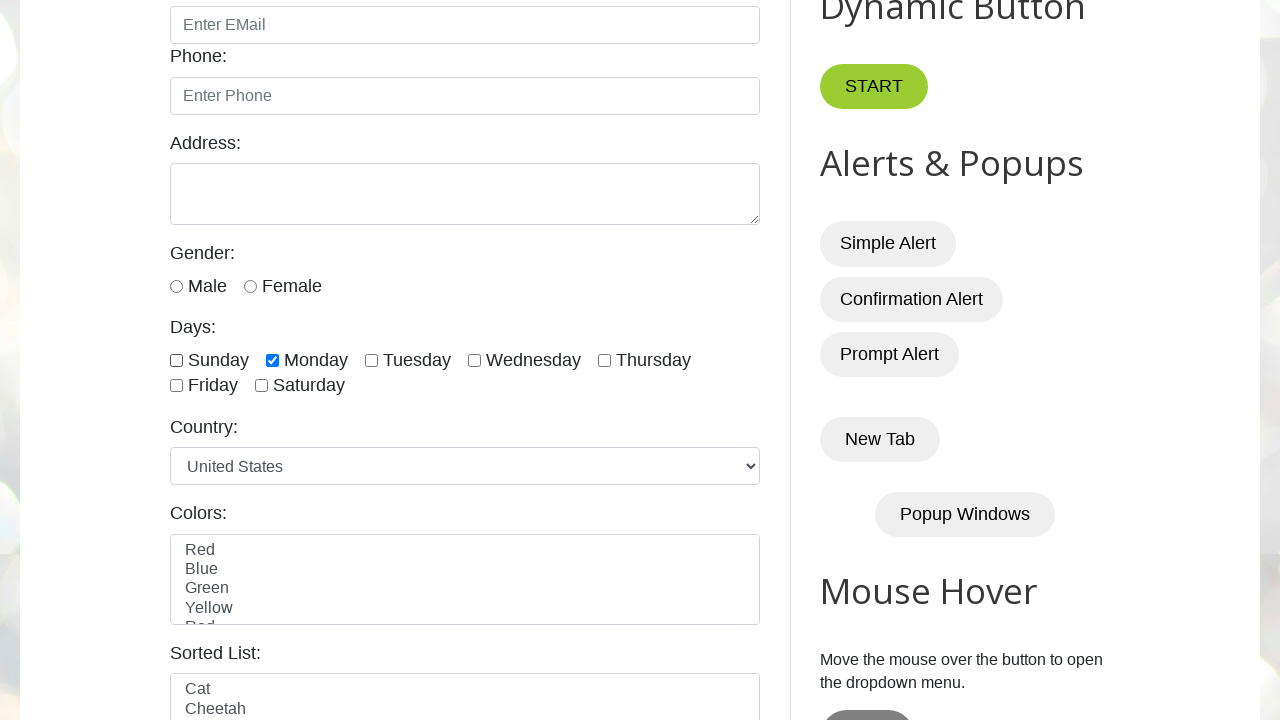

Unselected checkbox 2 at (272, 360) on xpath=//input[@type='checkbox' and contains(@id,'day')] >> nth=1
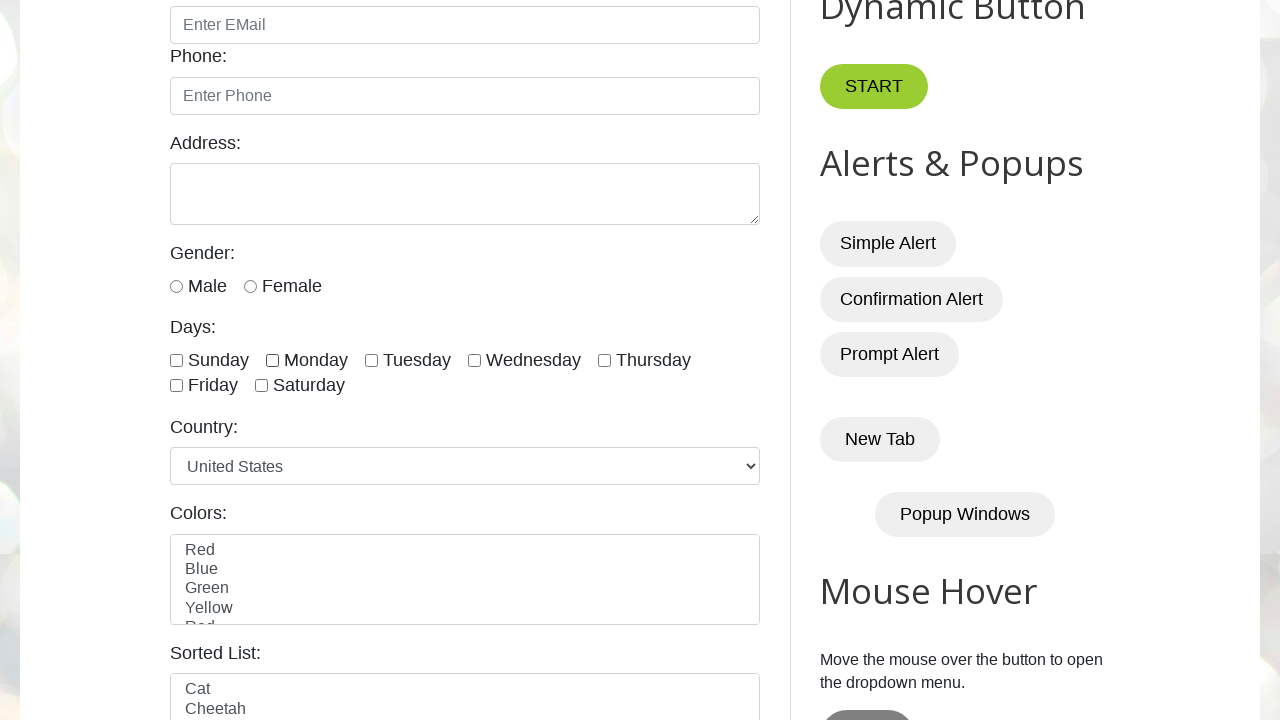

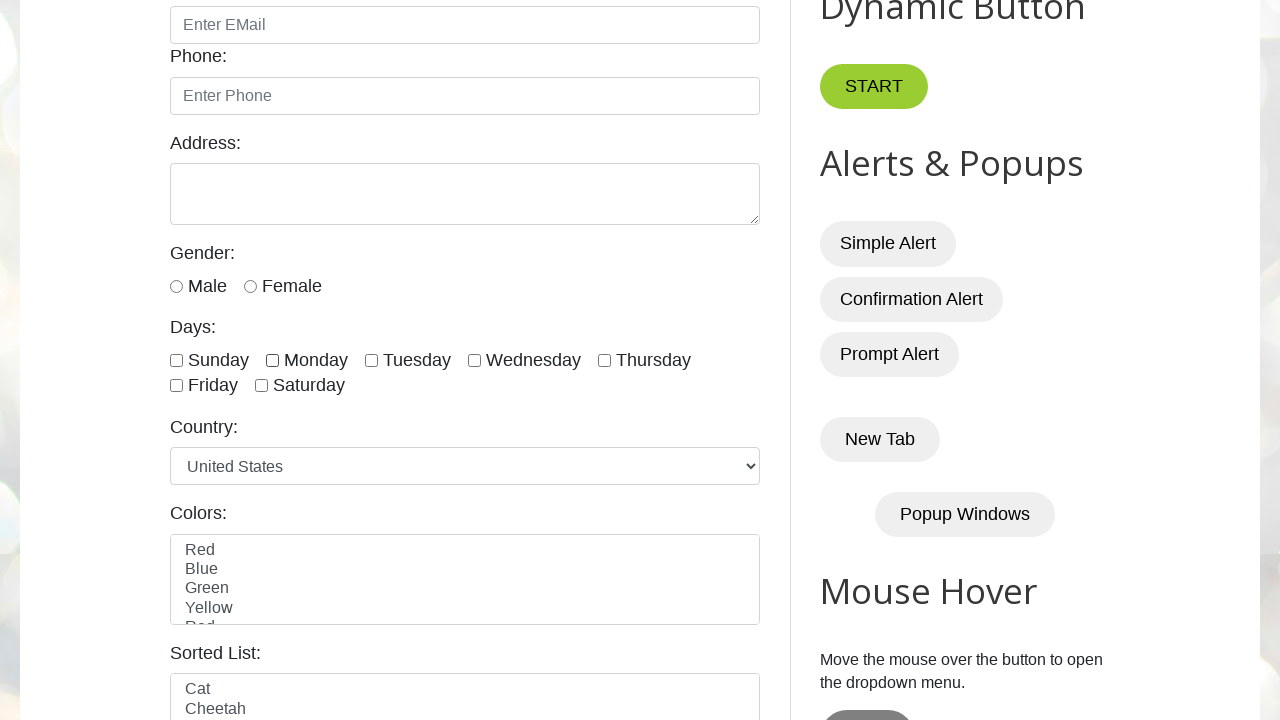